Tests navigation menu hover functionality by hovering over "Vesti", "Kursevi", and "Prijava i pravilnik" menu items and verifying that dropdown menus appear for each.

Starting URL: https://itbootcamp.rs/

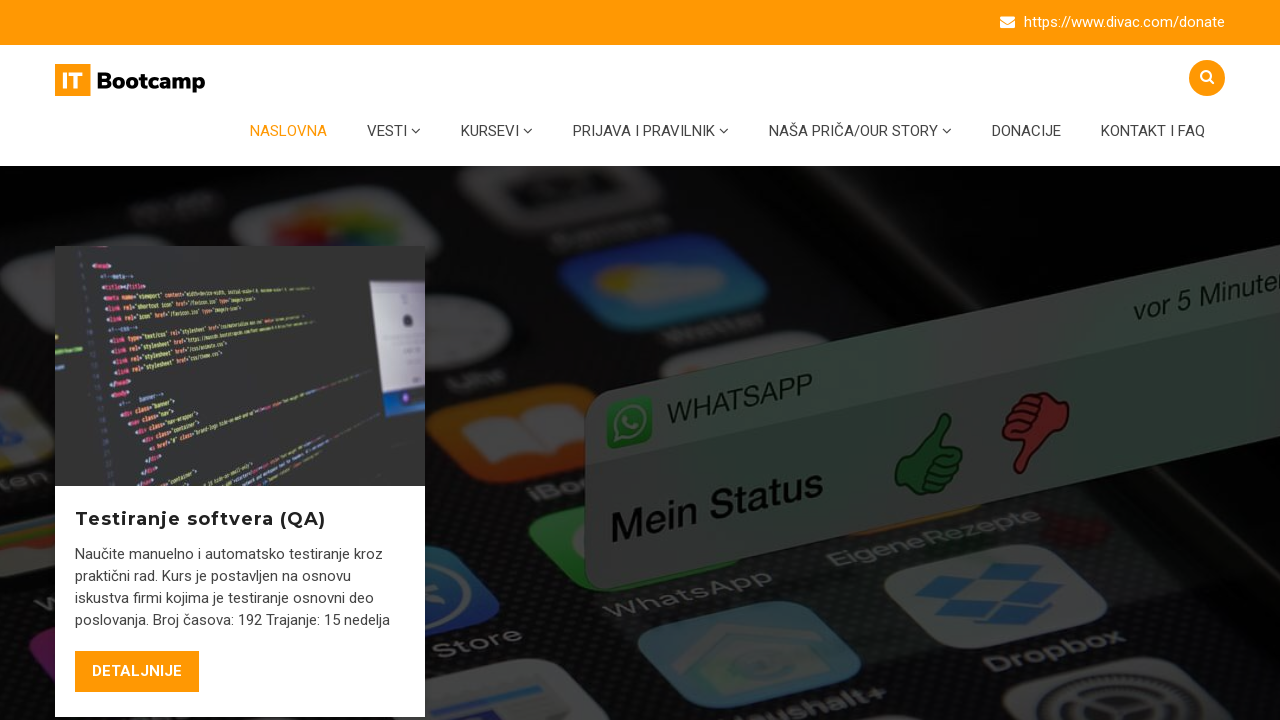

Hovered over 'Vesti' navigation menu item at (394, 131) on #menu-item-6408
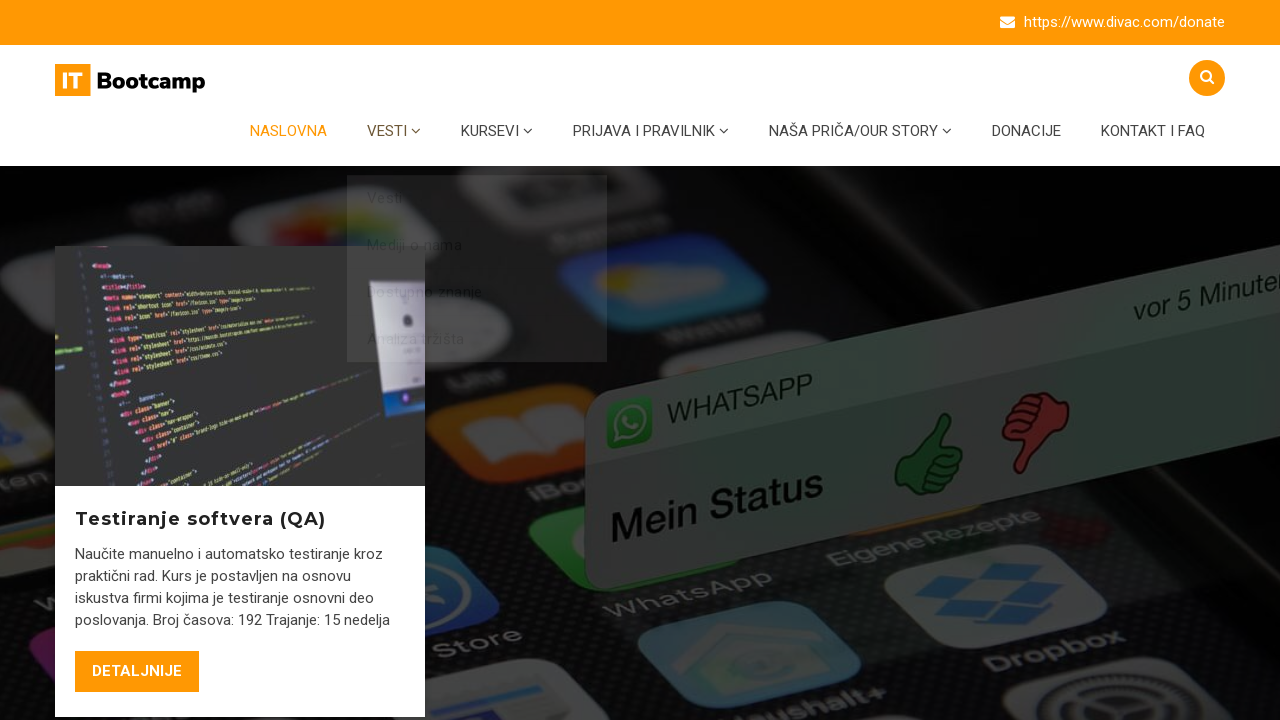

Dropdown menu appeared for 'Vesti'
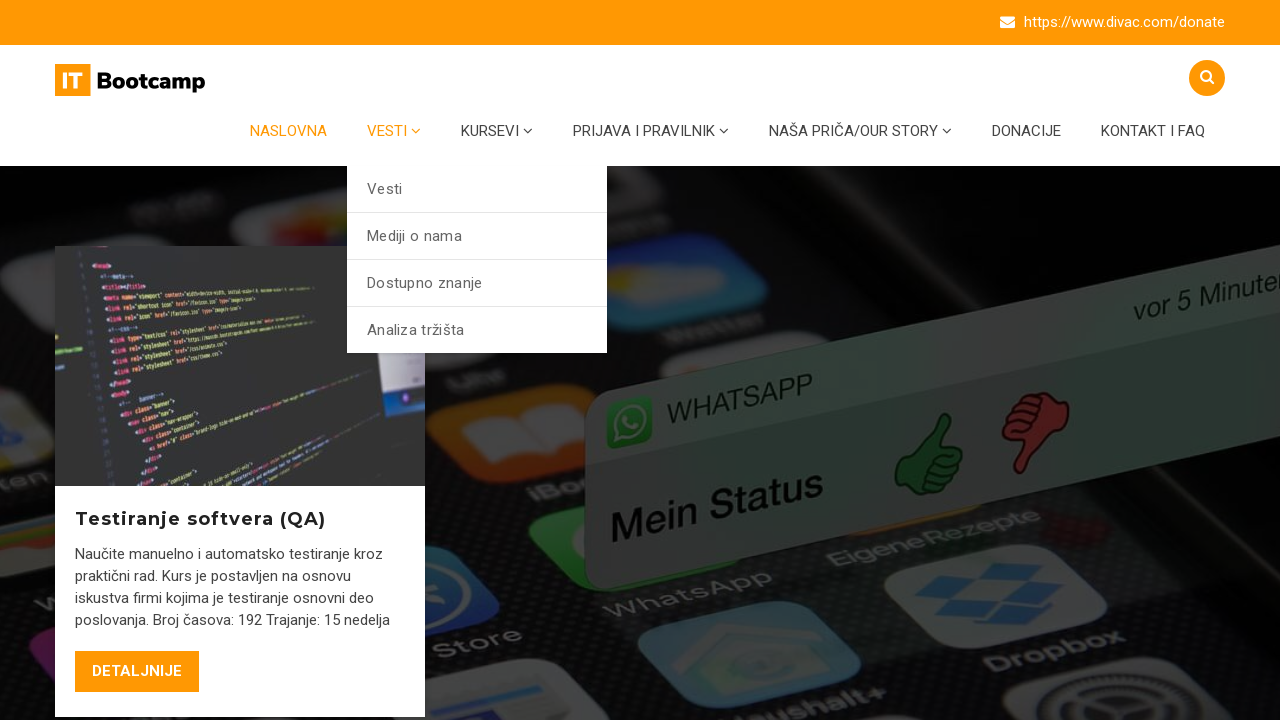

Hovered over 'Kursevi' navigation menu item at (497, 131) on #menu-item-5362
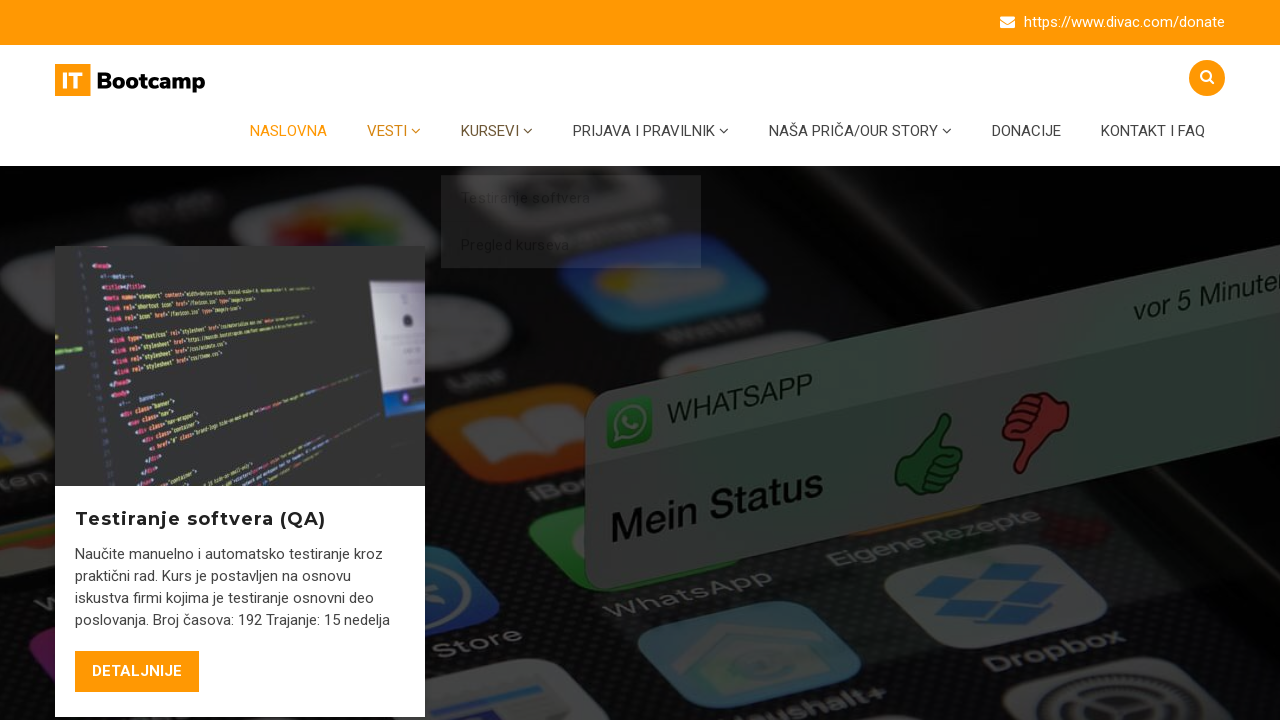

Dropdown menu appeared for 'Kursevi'
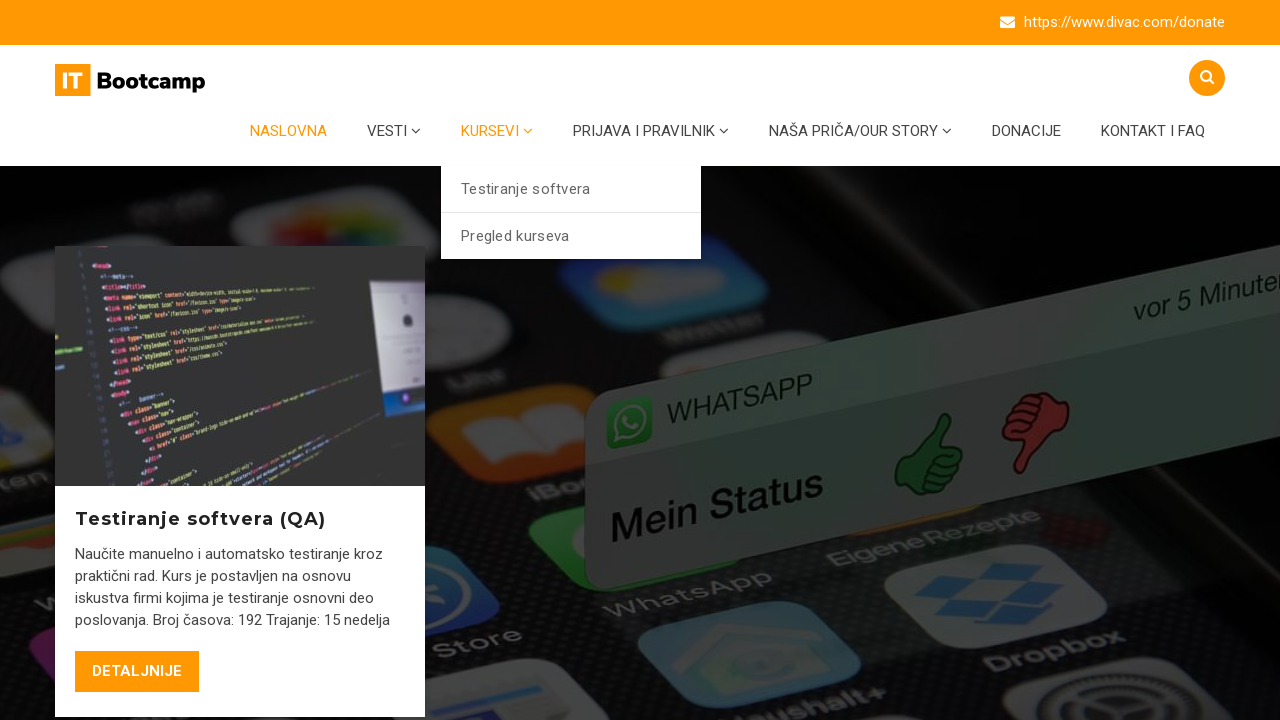

Hovered over 'Prijava i pravilnik' navigation menu item at (651, 131) on #menu-item-5453
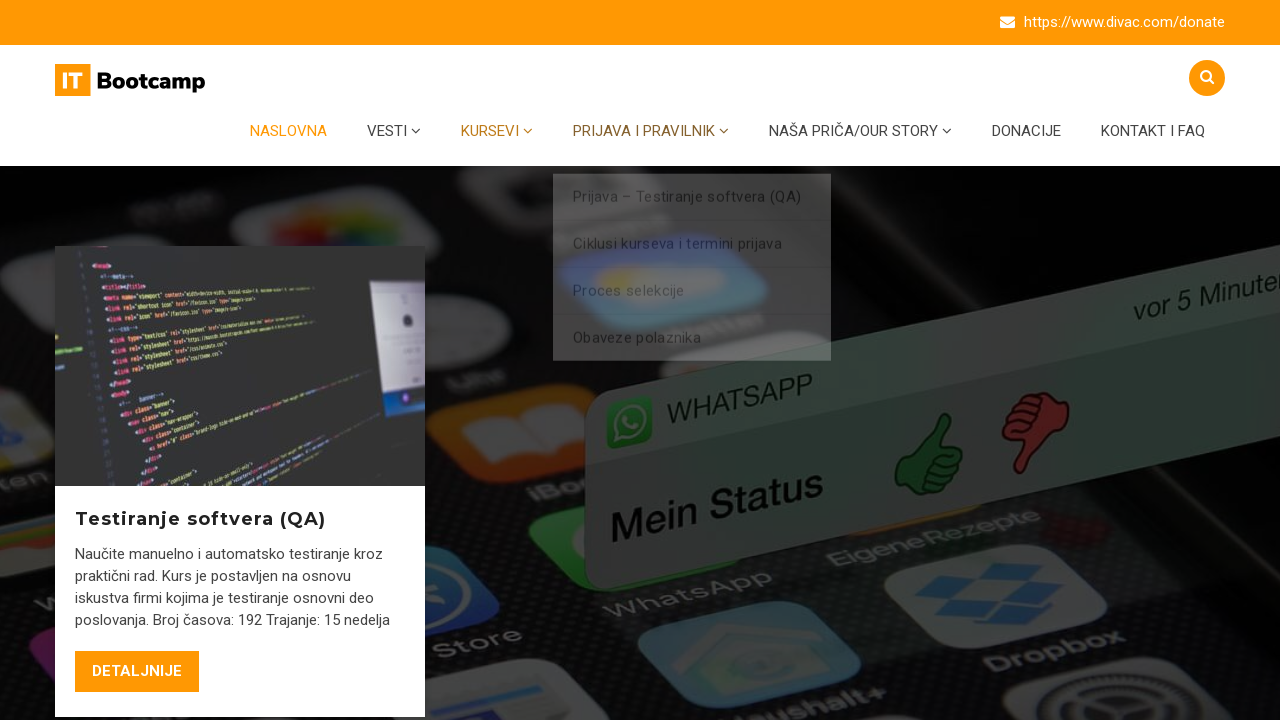

Dropdown menu appeared for 'Prijava i pravilnik'
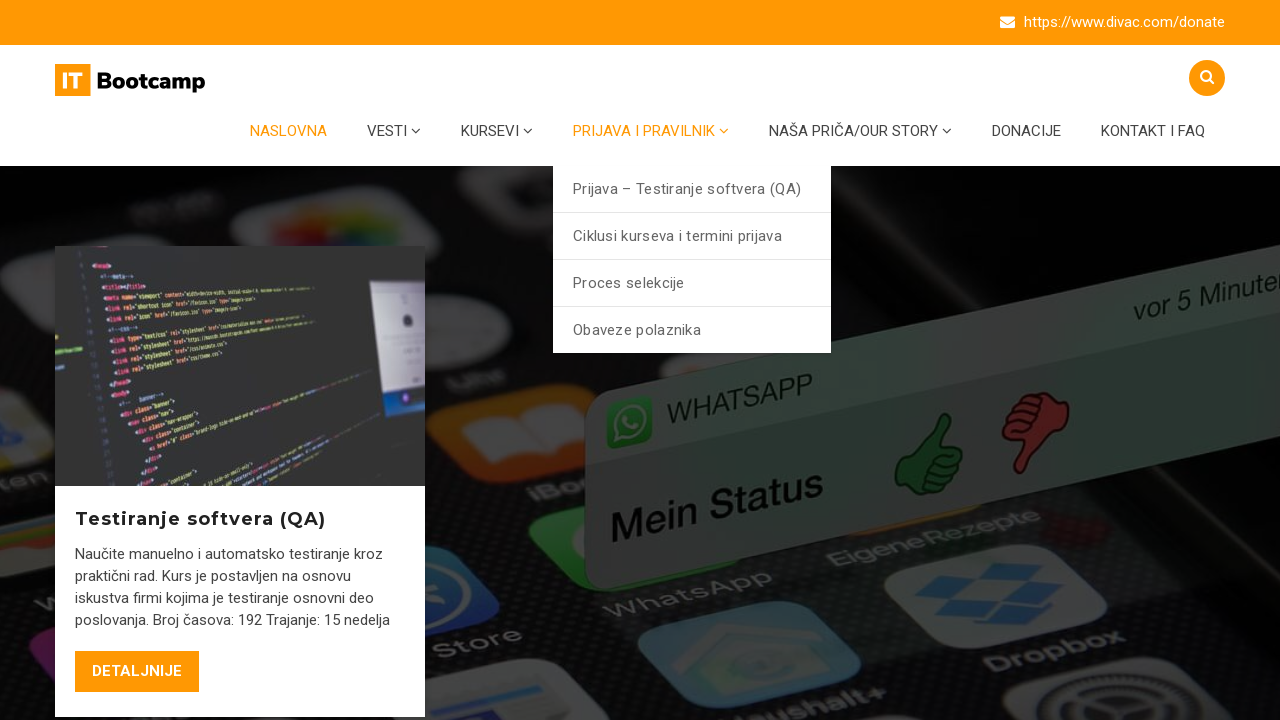

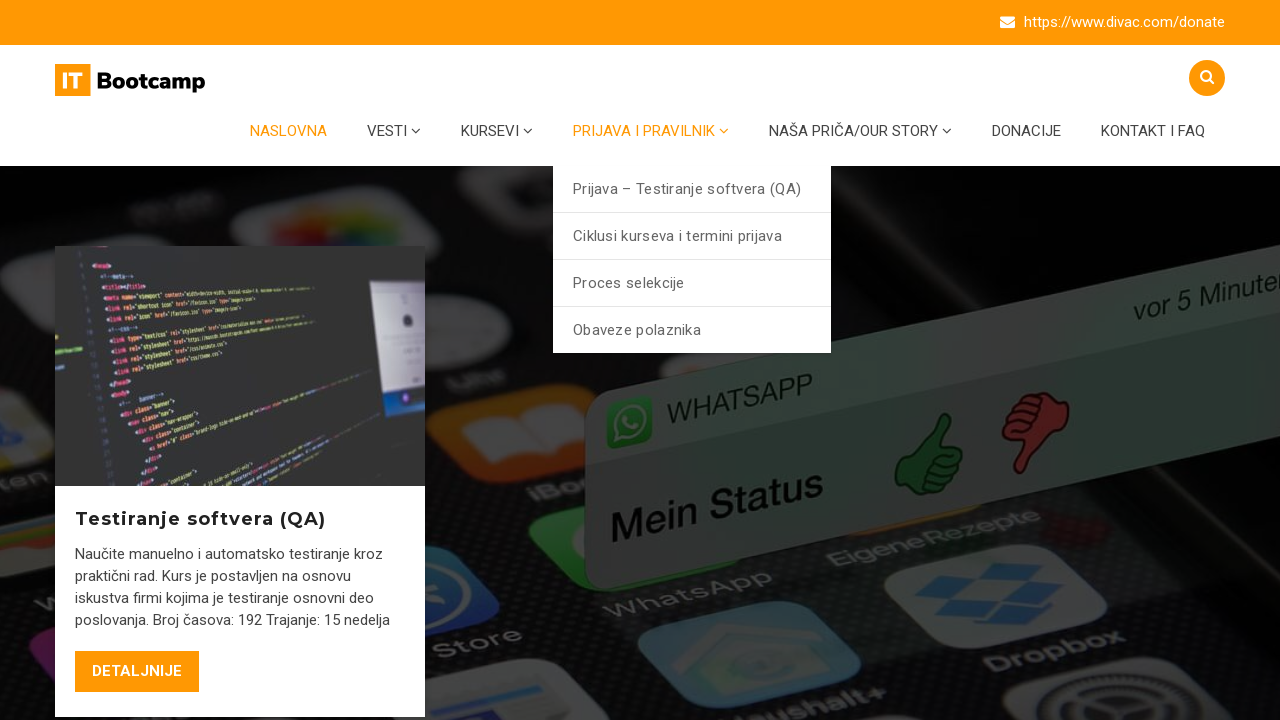